Tests window handling by clicking a button that opens a new window, switching between windows, and closing the child window

Starting URL: http://demo.automationtesting.in/Windows.html

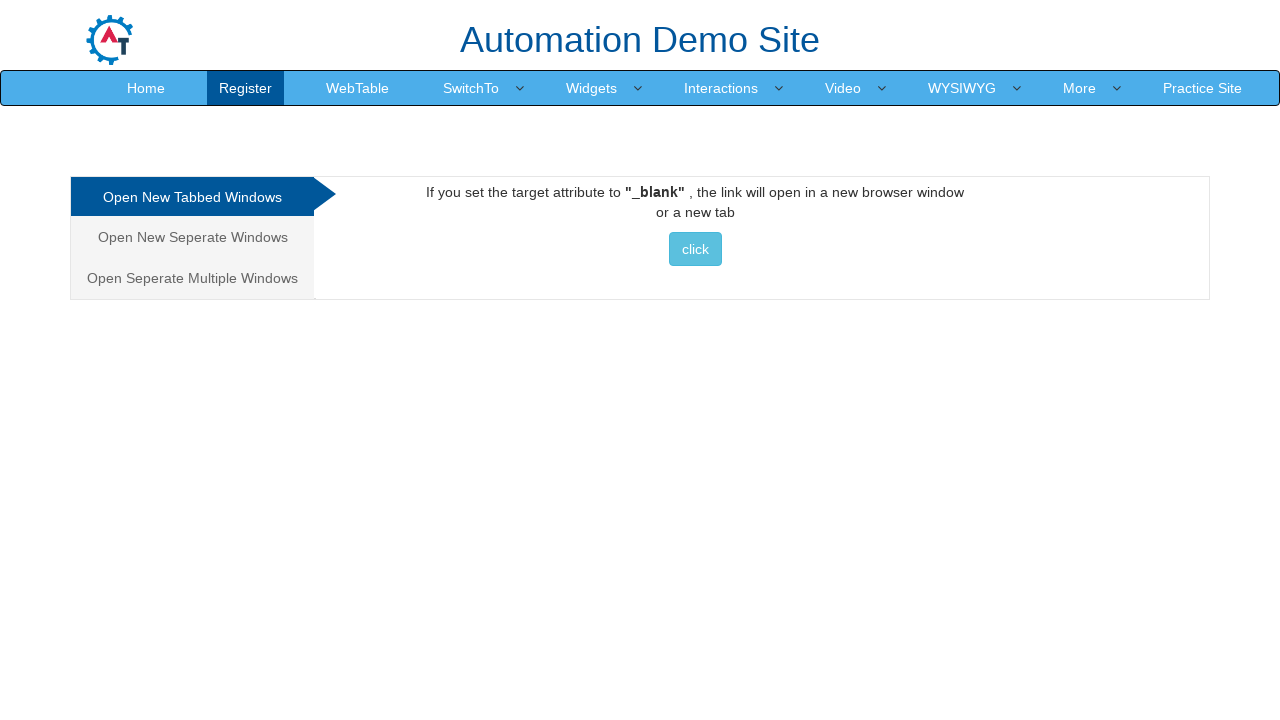

Clicked button to open new window at (695, 249) on xpath=//button[contains(text(),'click')]
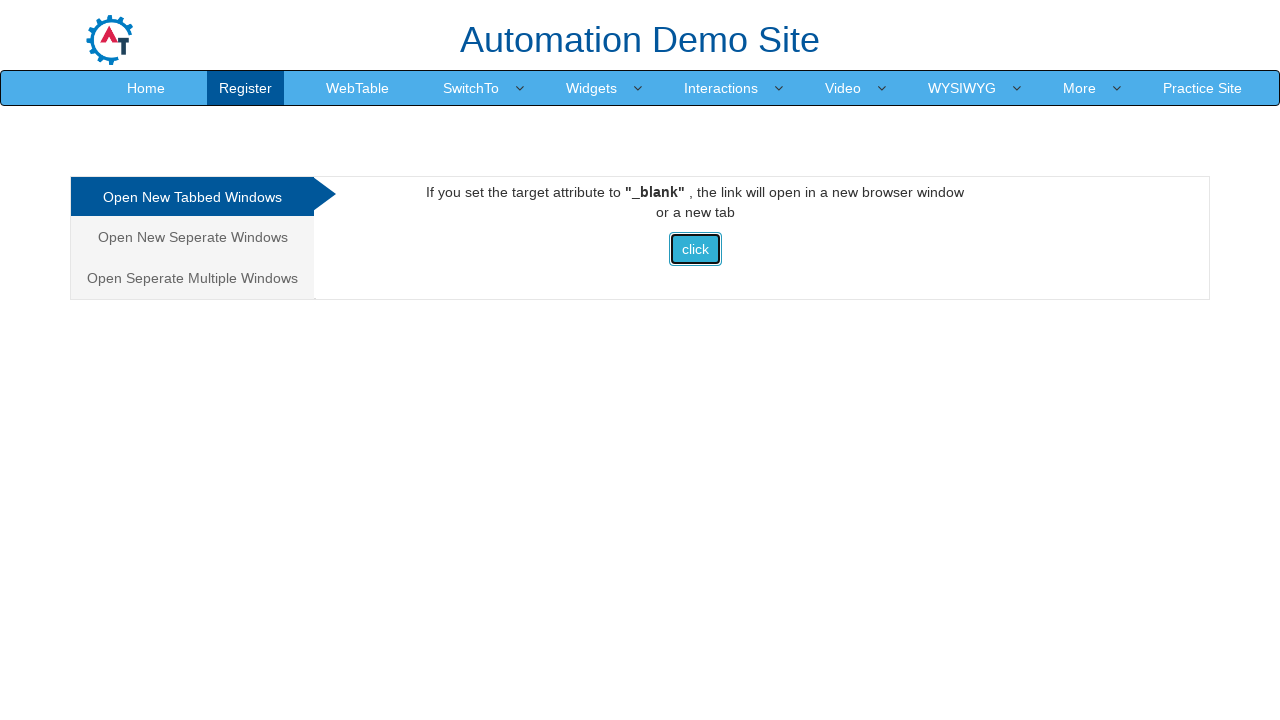

New window opened and captured
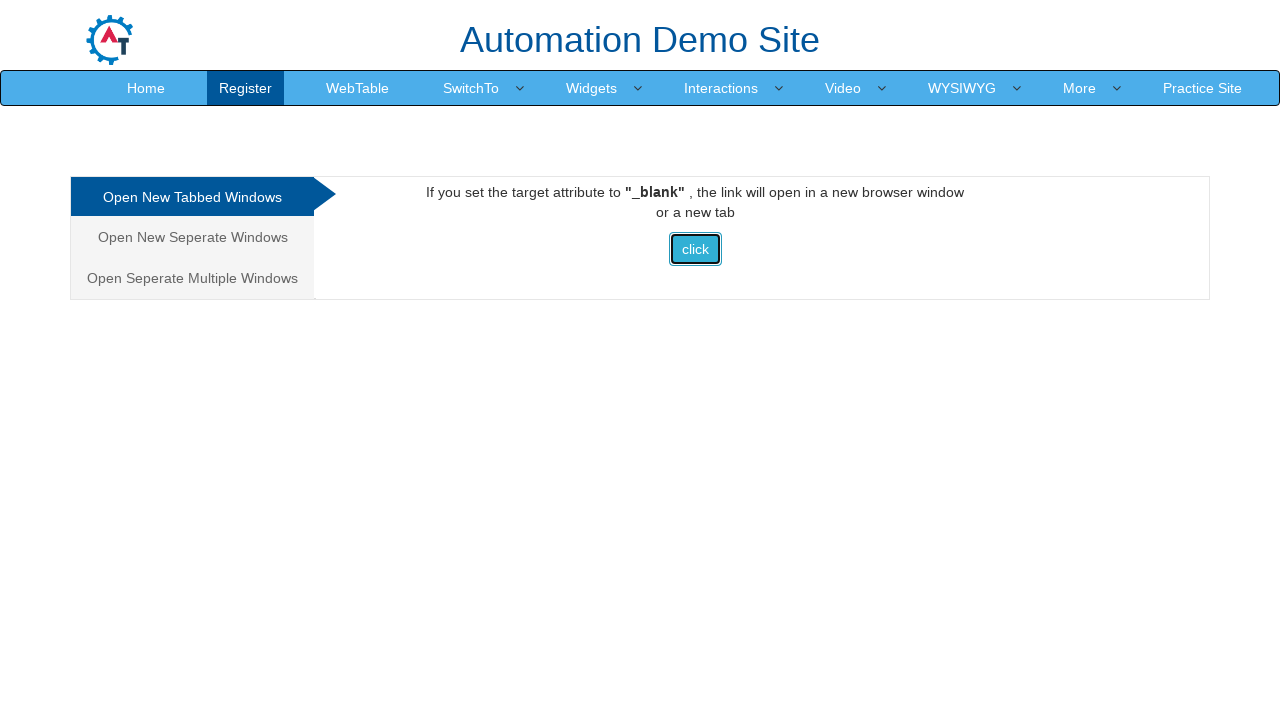

Retrieved main window URL: https://demo.automationtesting.in/Windows.html
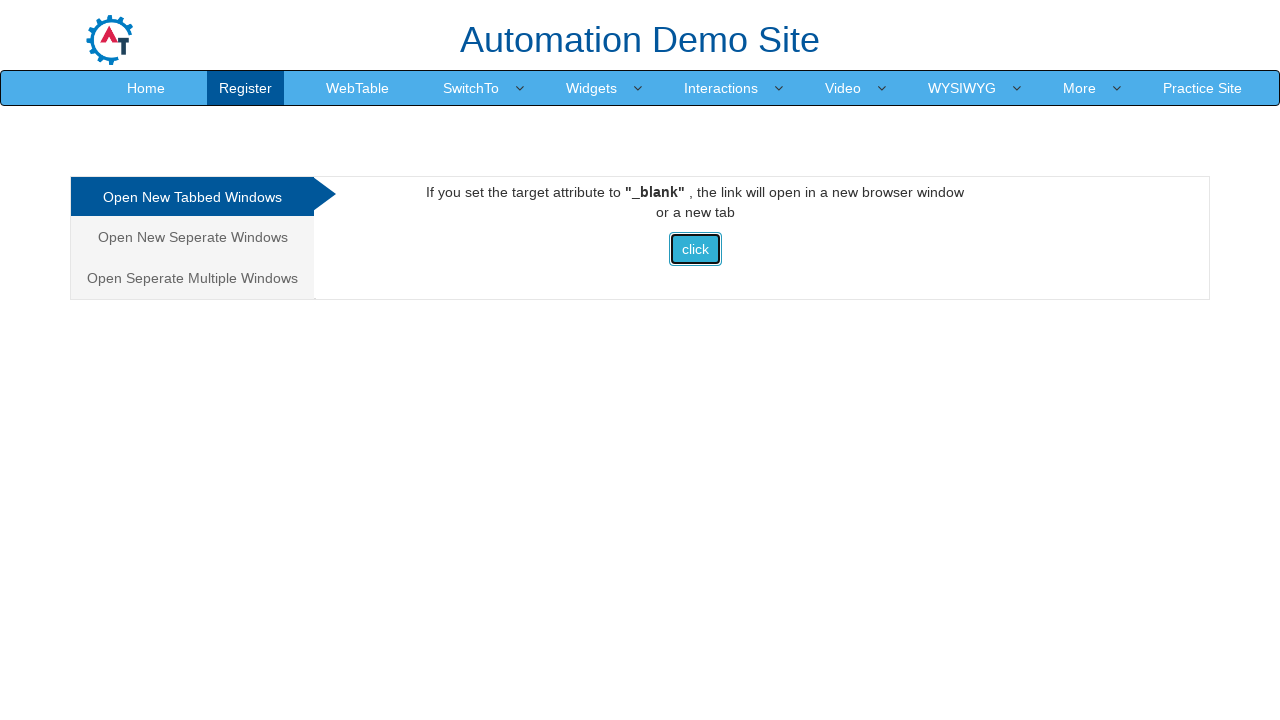

Retrieved new window URL: https://www.selenium.dev/
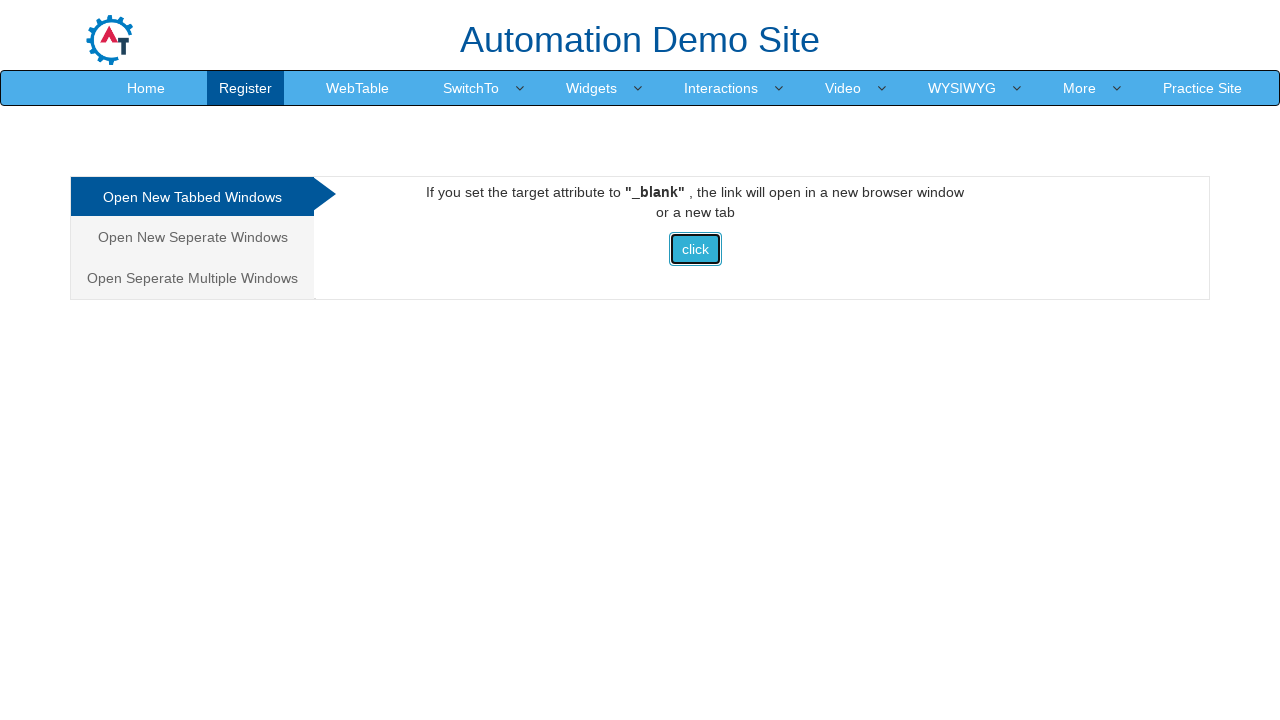

Closed the new window
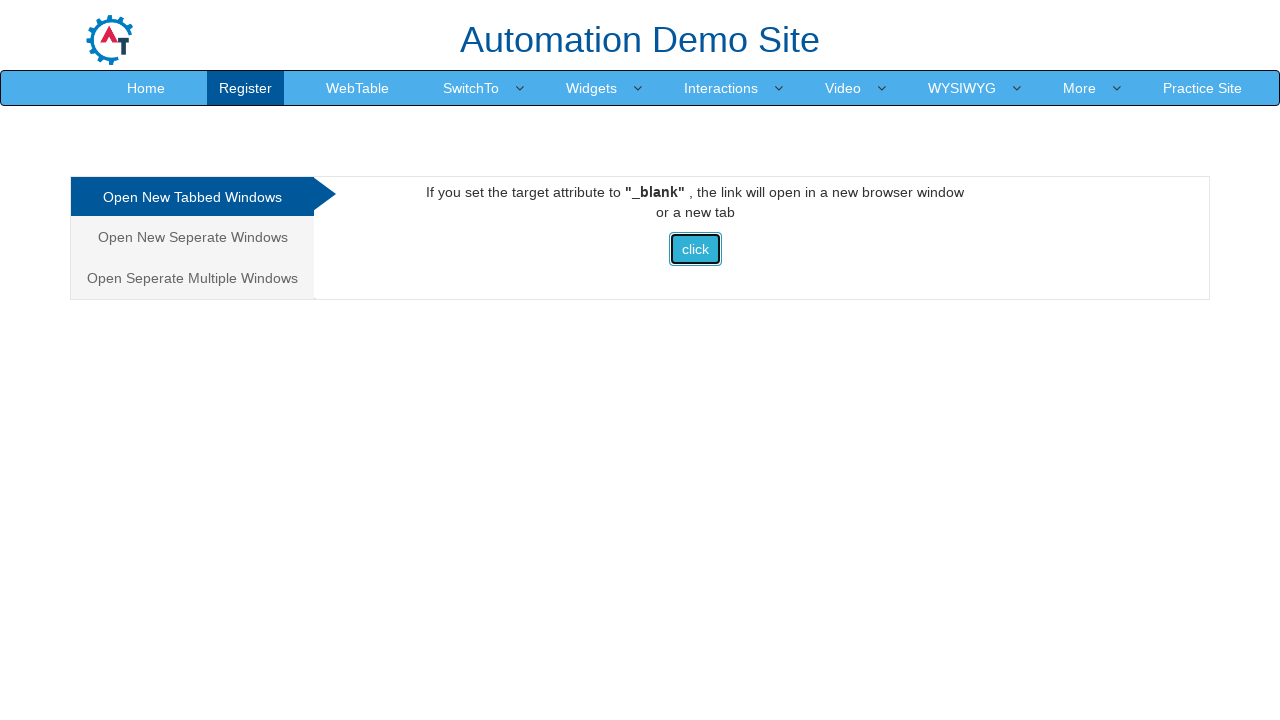

Verified main window is still accessible with URL: https://demo.automationtesting.in/Windows.html
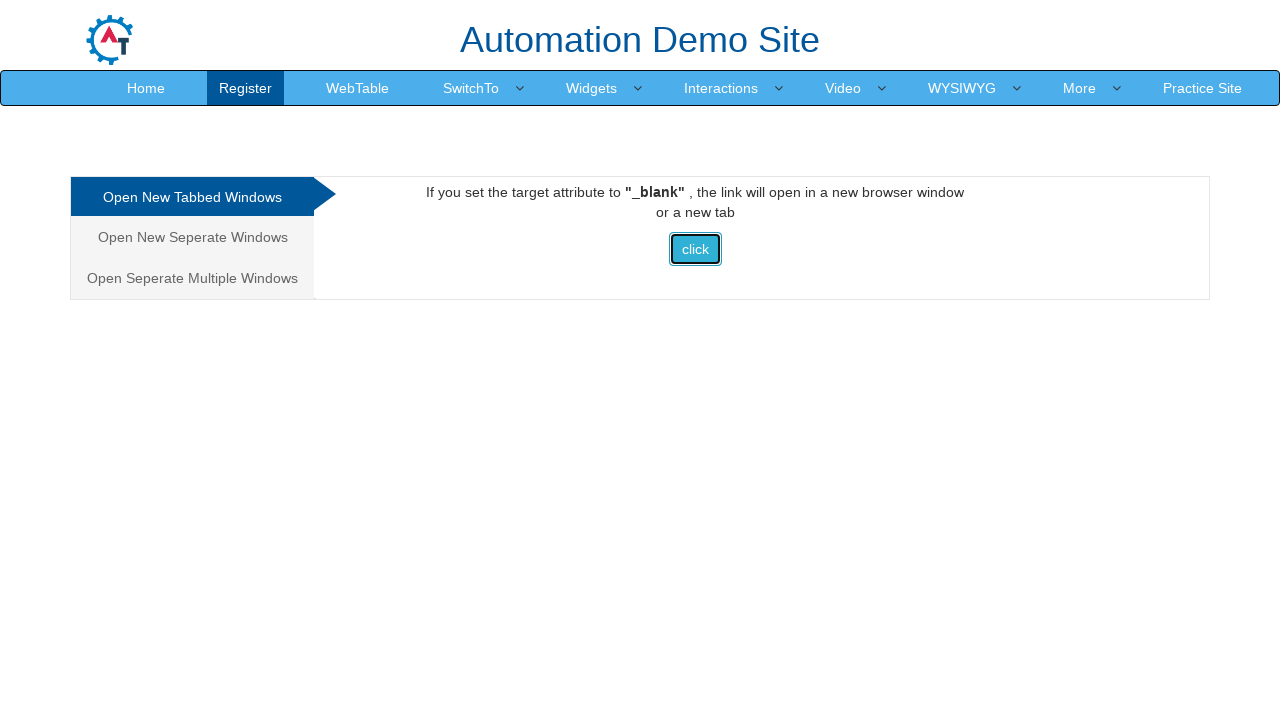

Retrieved main window page title: Frames & windows
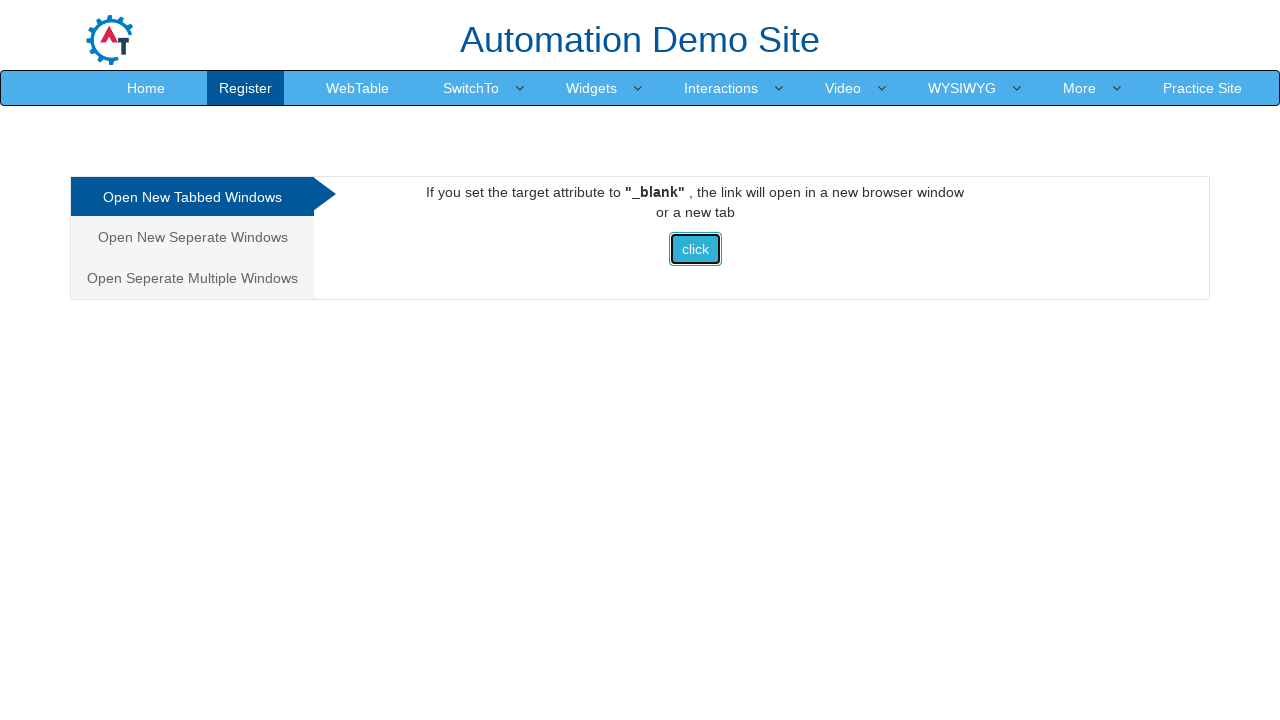

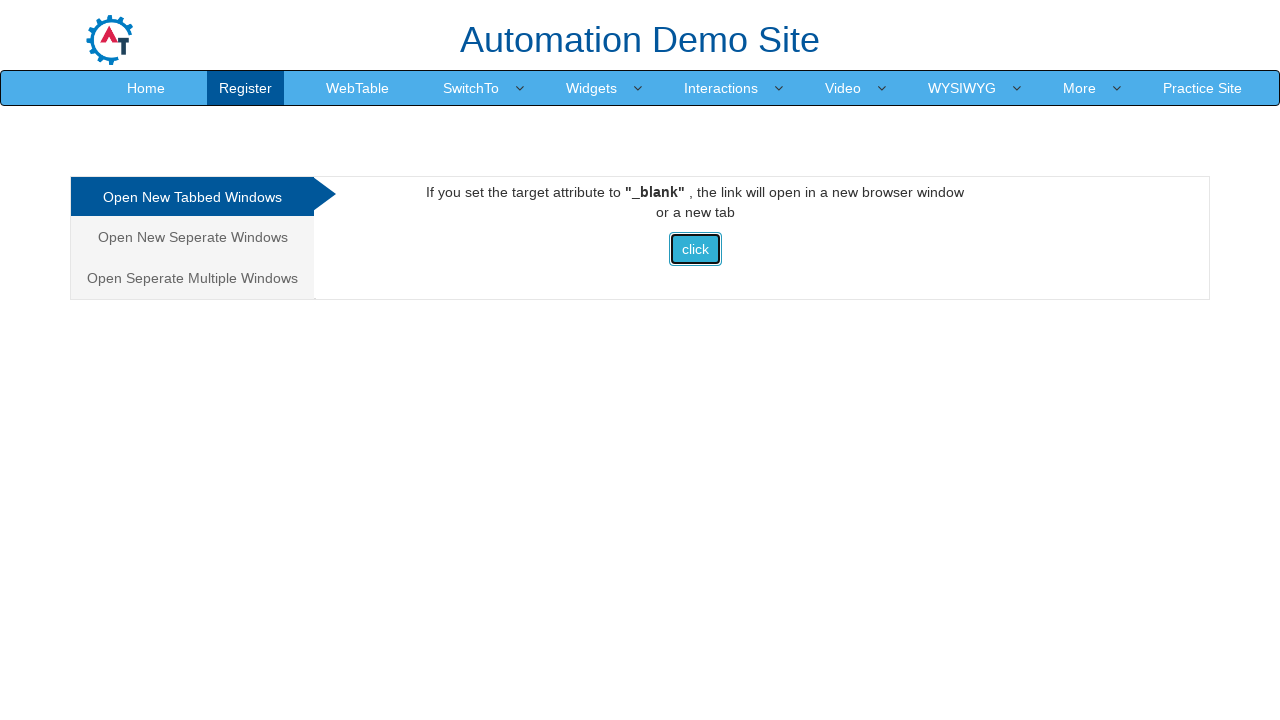